Tests that clicking the Add/Remove Elements link redirects to the Add/Remove page

Starting URL: https://the-internet.herokuapp.com/

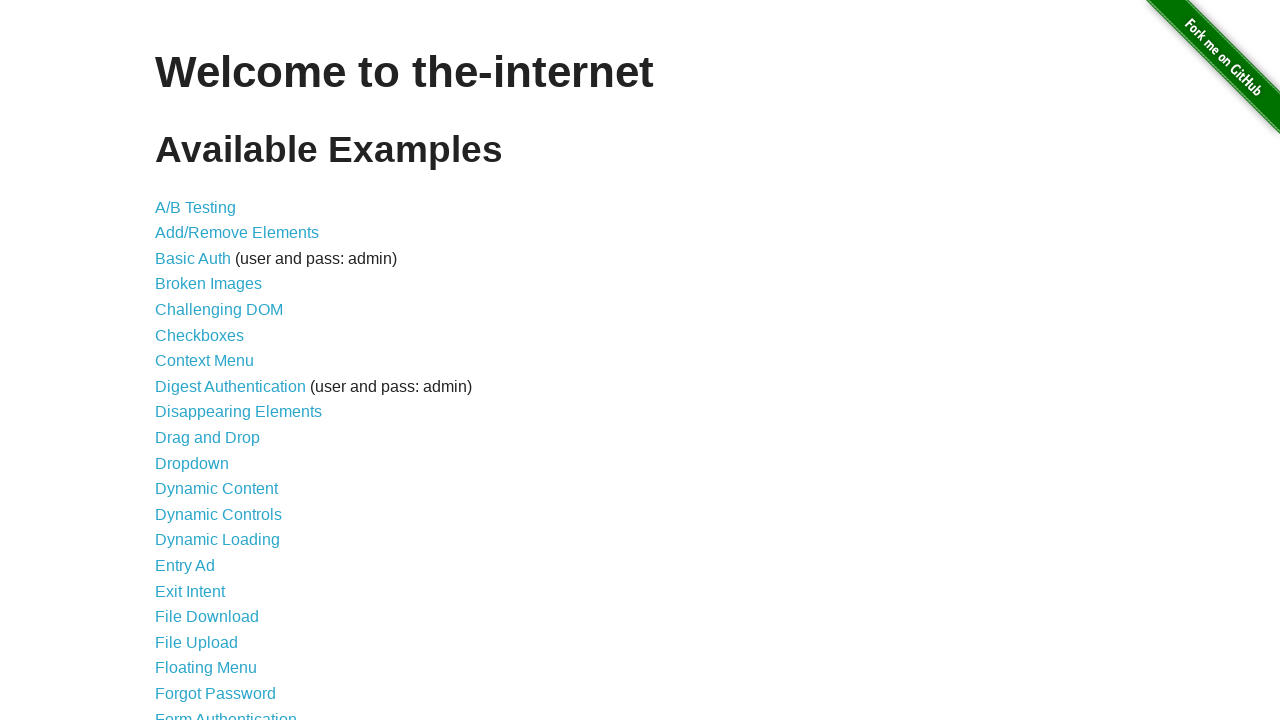

Navigated to the-internet.herokuapp.com home page
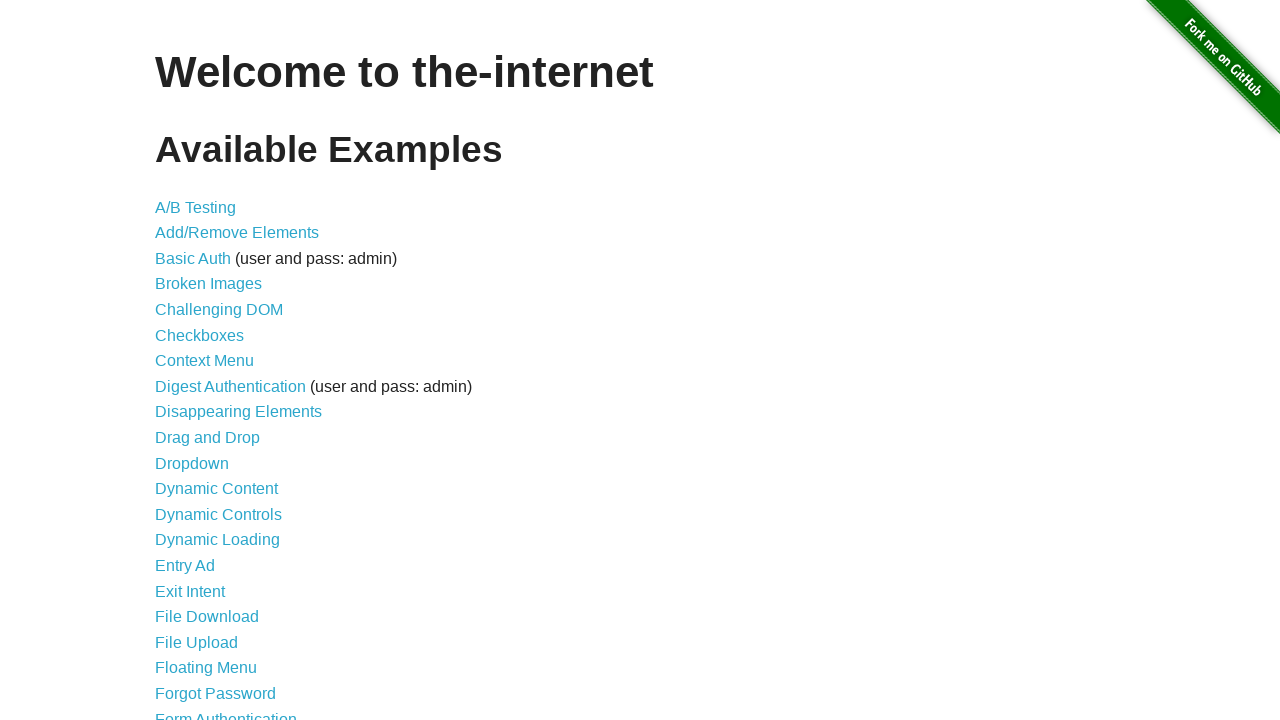

Clicked the Add/Remove Elements link at (237, 233) on a[href='/add_remove_elements/']
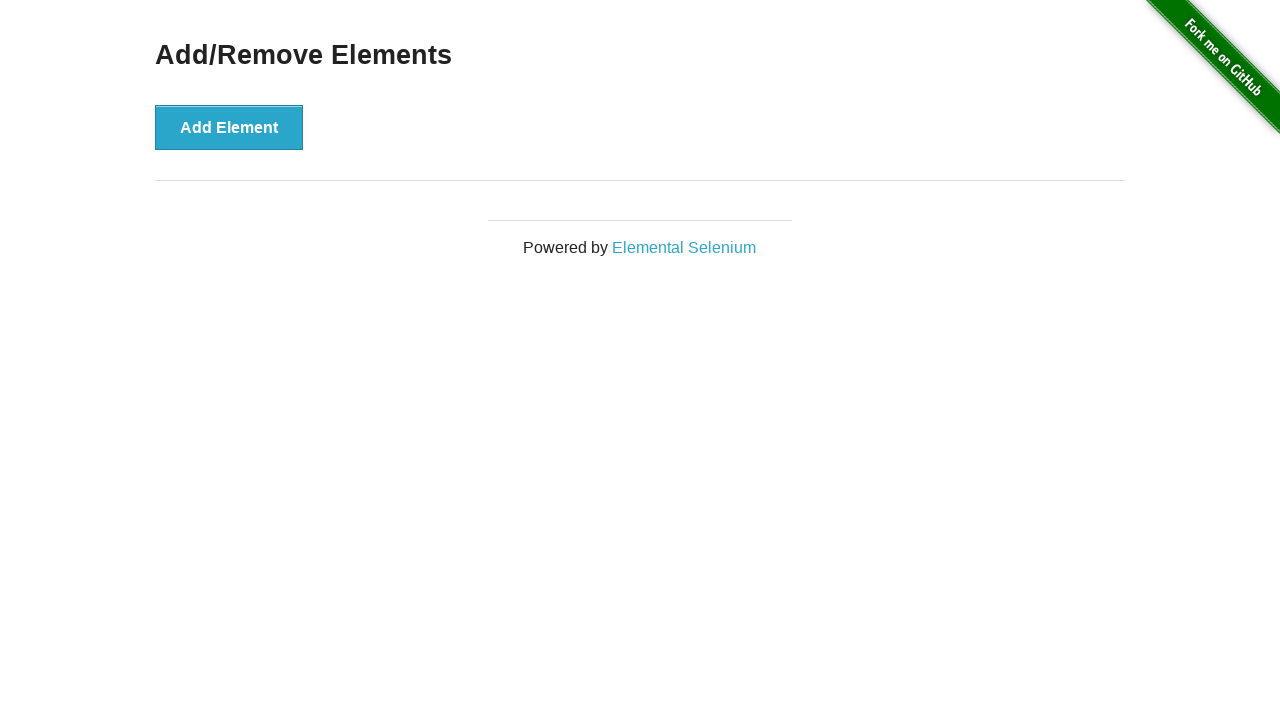

Confirmed navigation to Add/Remove Elements page by waiting for page header
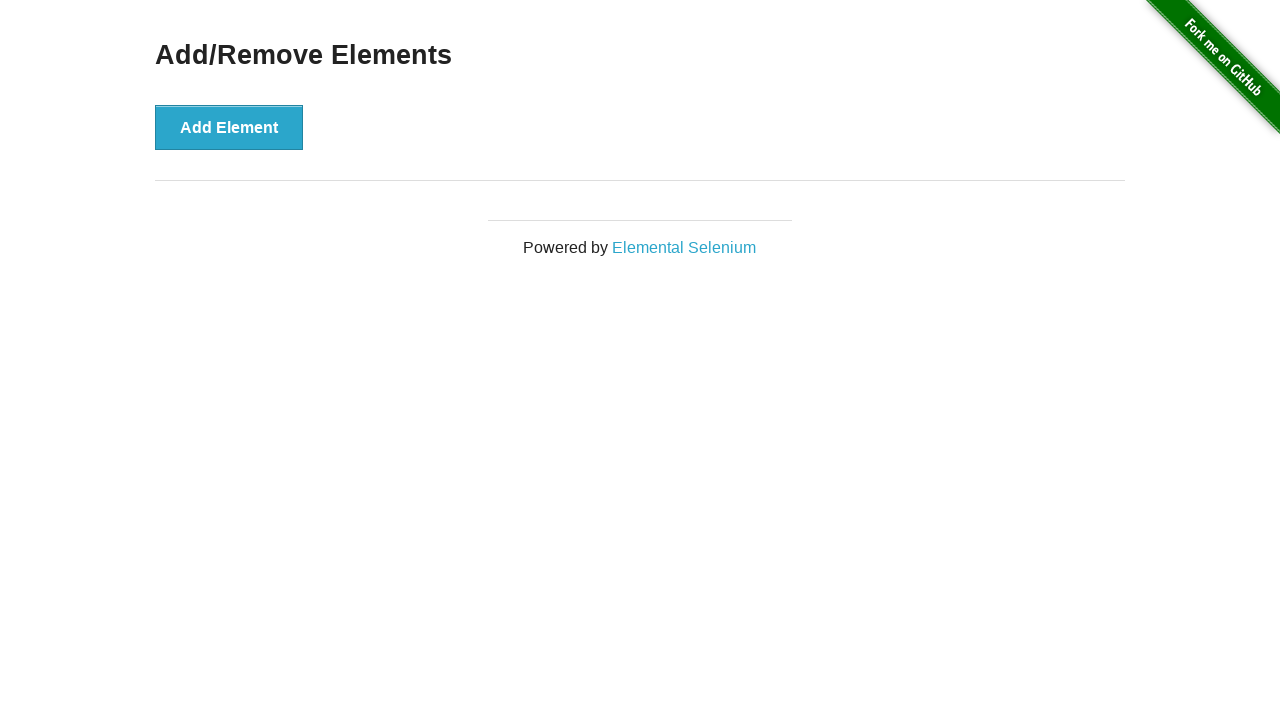

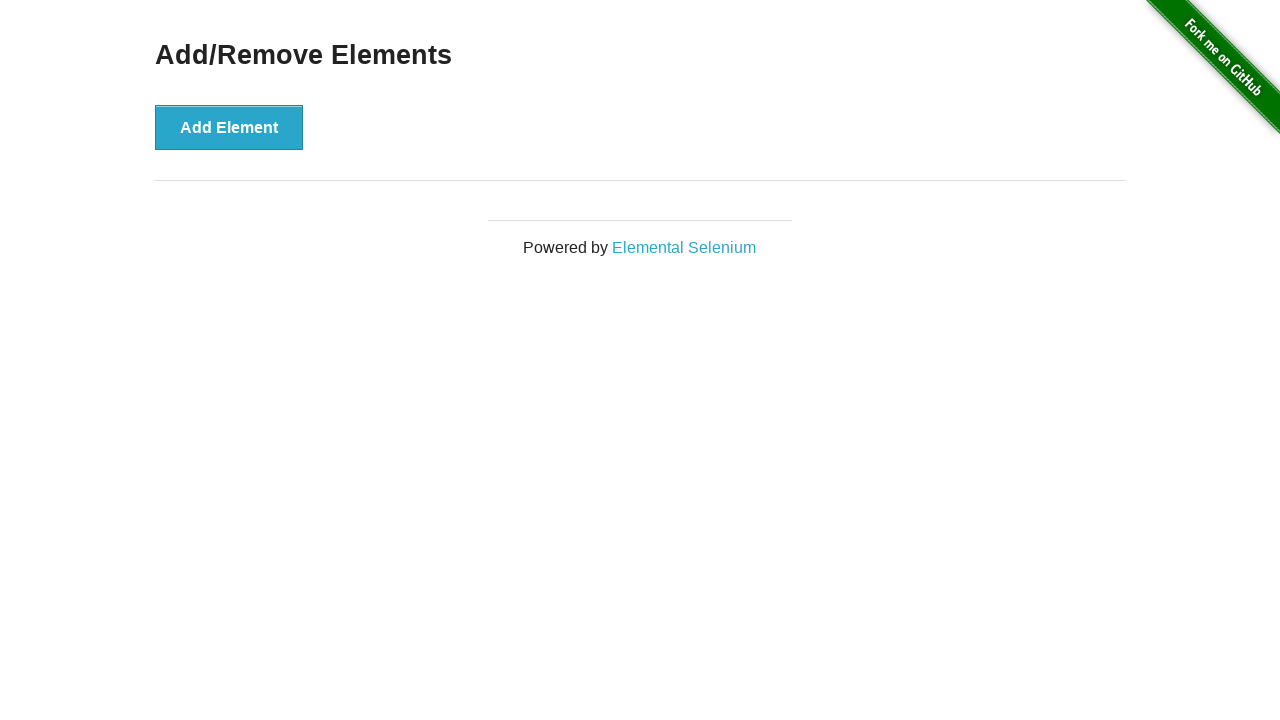